Tests form field keyboard operations by copying text from first name field and pasting it into last name field using keyboard shortcuts

Starting URL: http://demo.automationtesting.in/Register.html

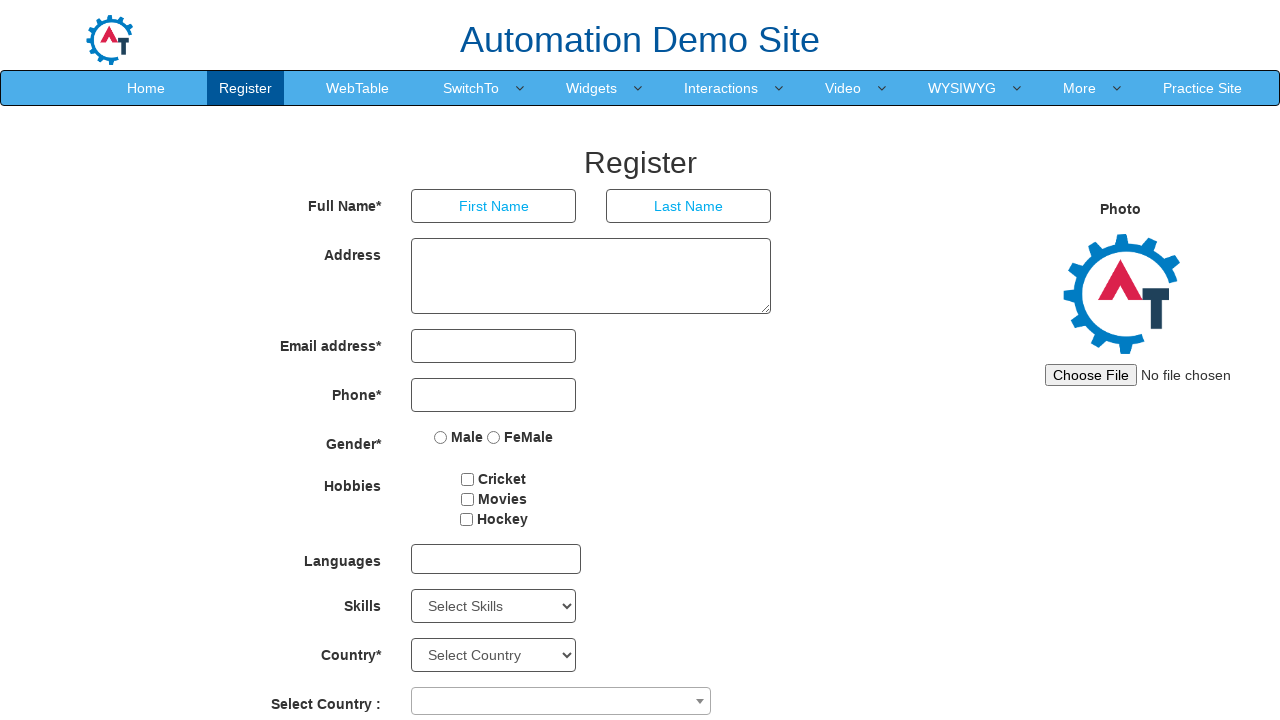

Filled first name field with 'admin' on input[placeholder='First Name']
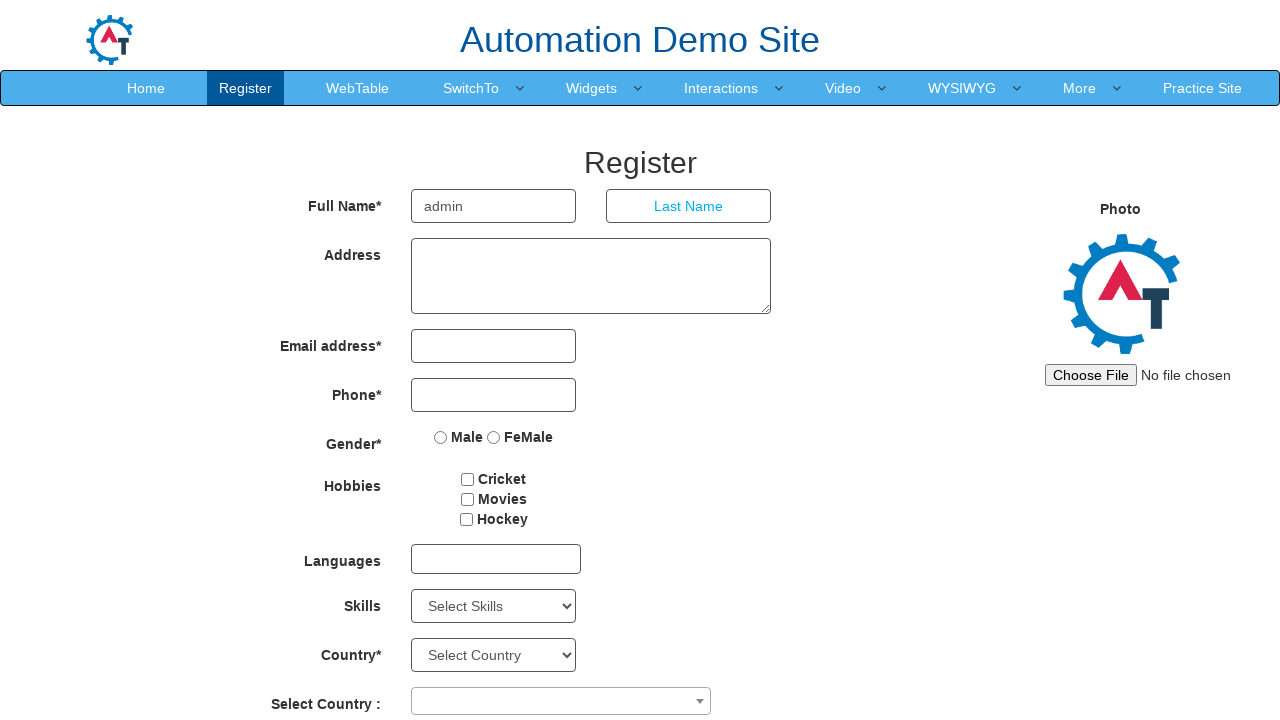

Clicked on first name field to focus it at (494, 206) on input[placeholder='First Name']
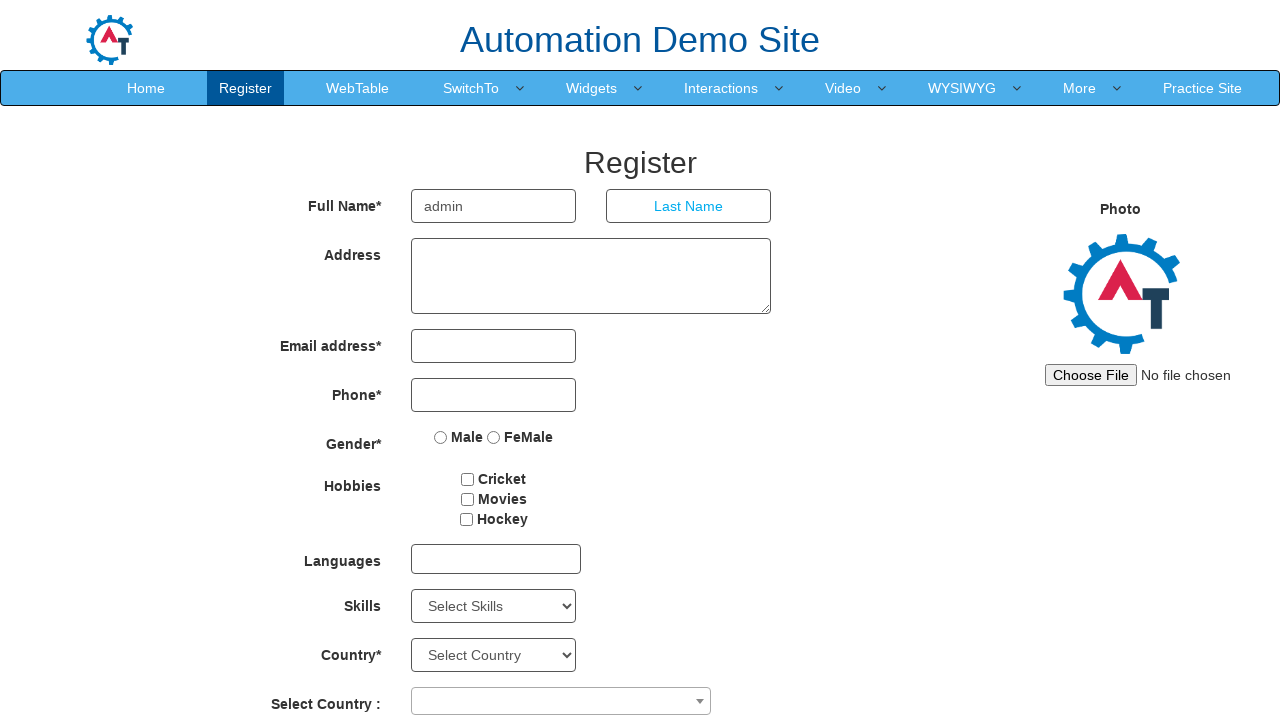

Selected all text in first name field using Ctrl+A
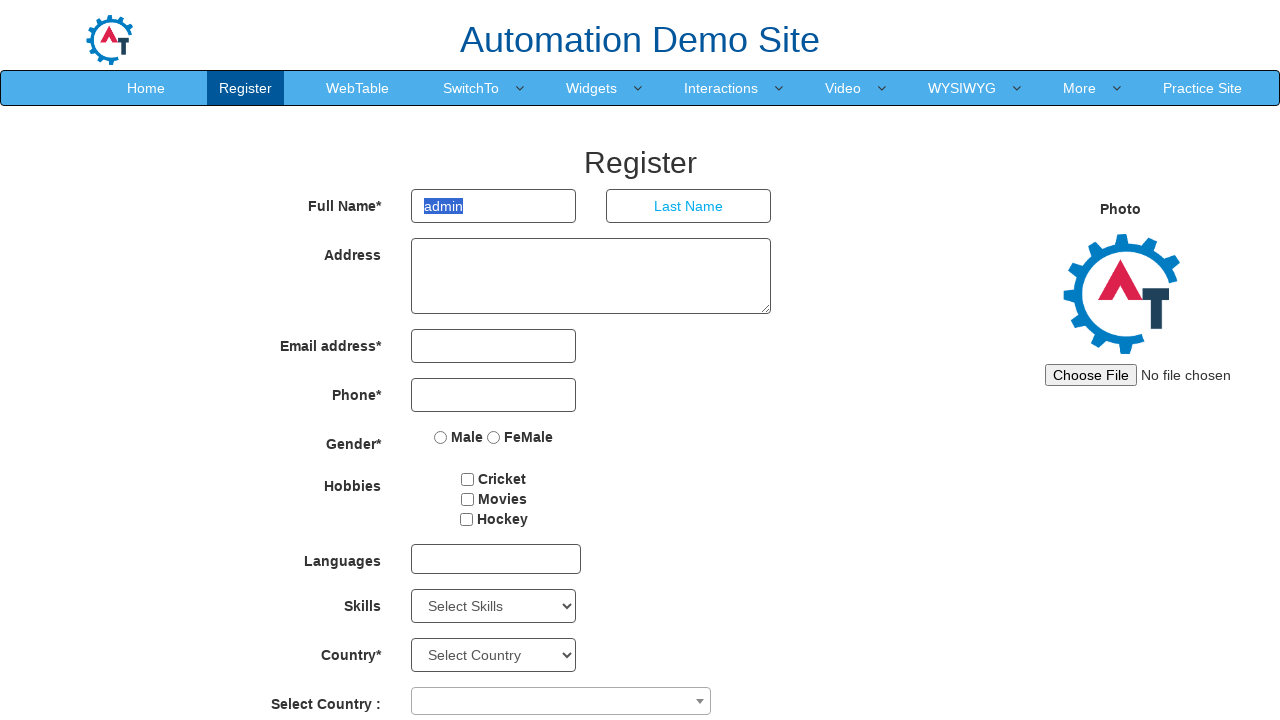

Copied selected text from first name field using Ctrl+C
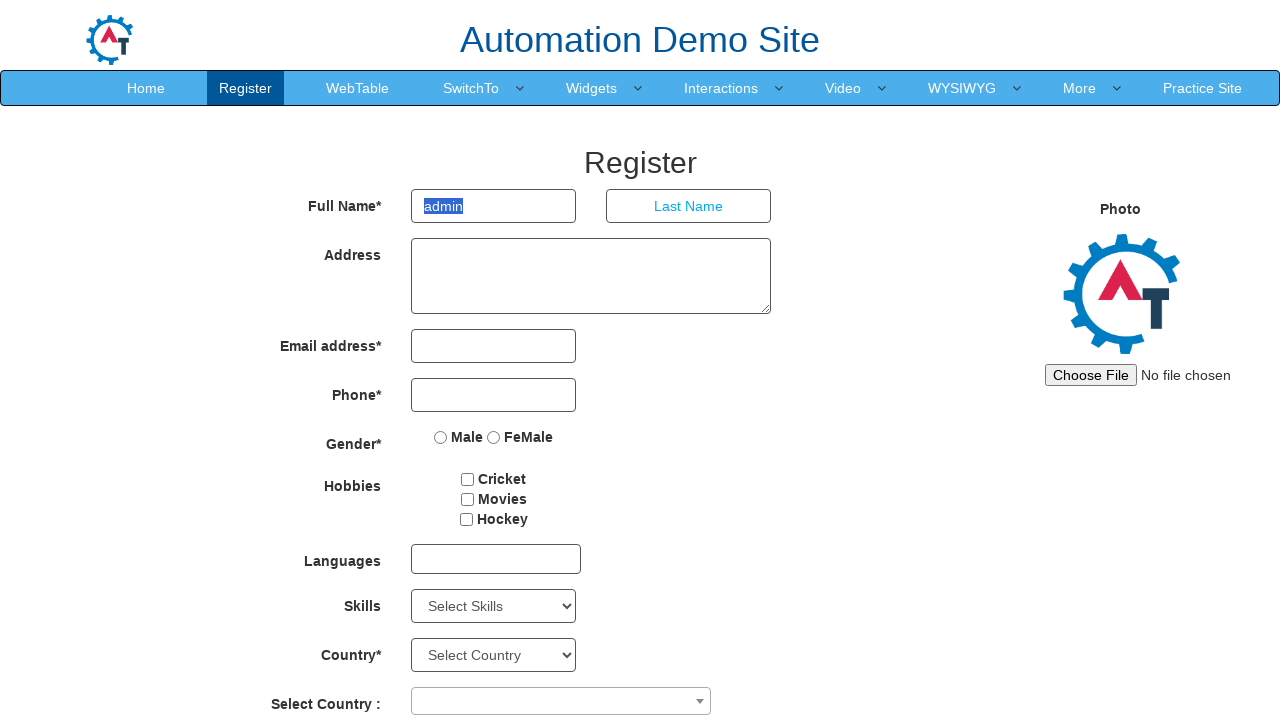

Pressed Tab to navigate to last name field
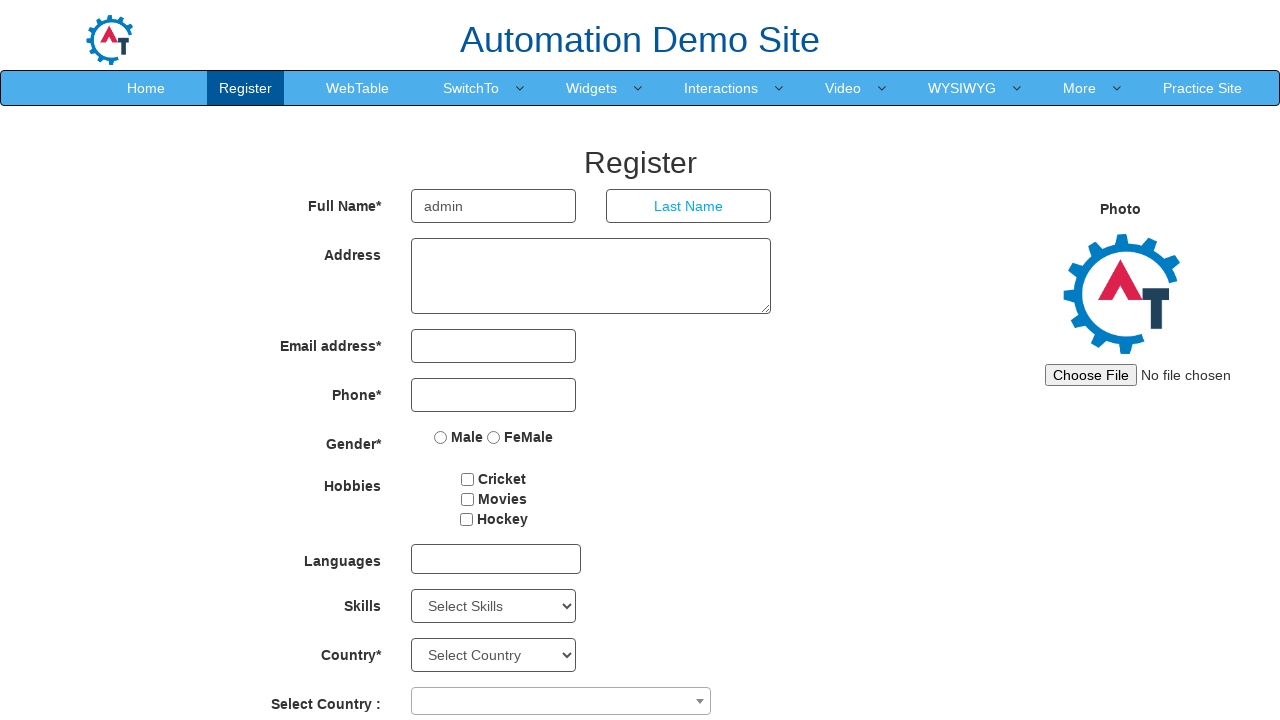

Pasted copied text into last name field using Ctrl+V
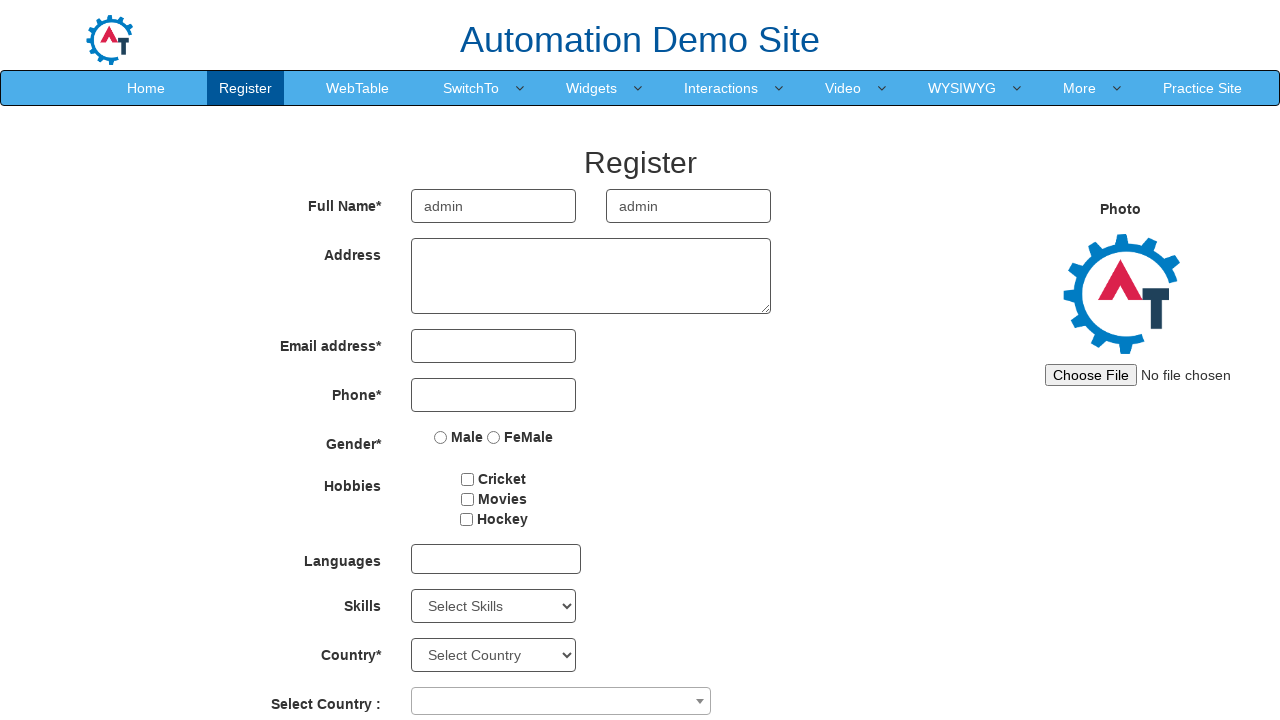

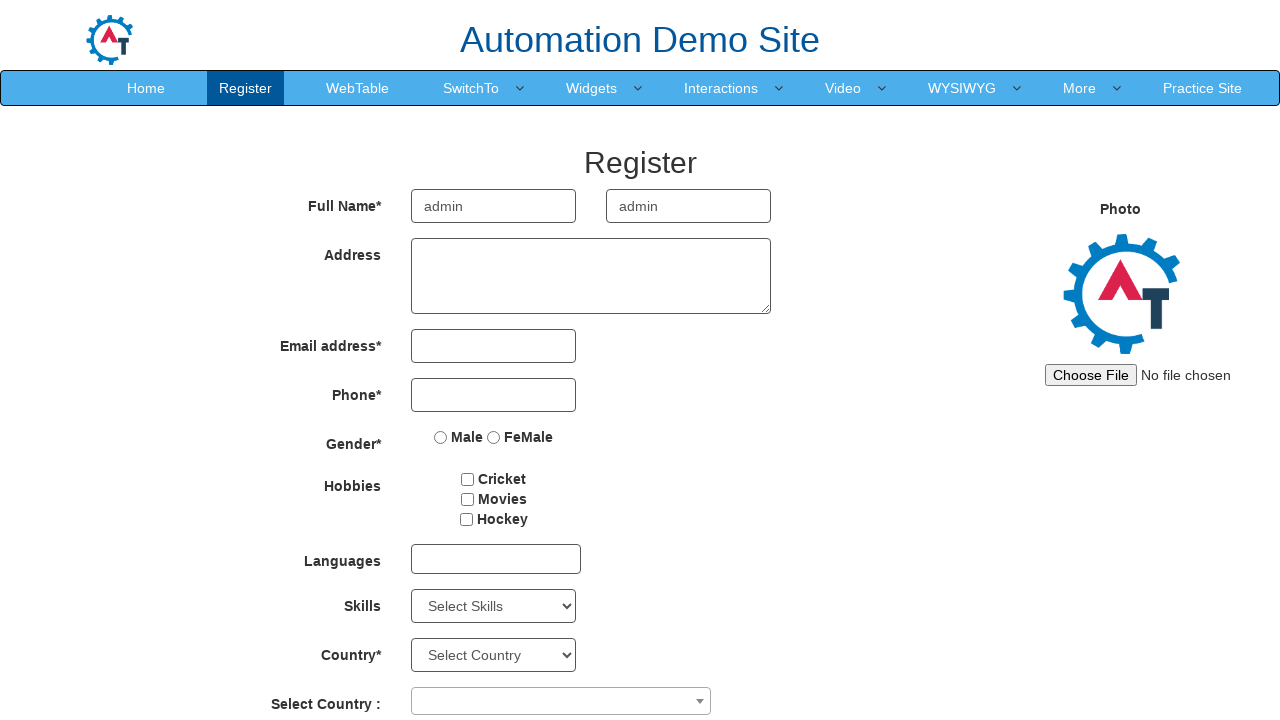